Navigates to an automation practice page, scrolls down to view a table, and interacts with table elements to verify their presence

Starting URL: https://rahulshettyacademy.com/AutomationPractice/

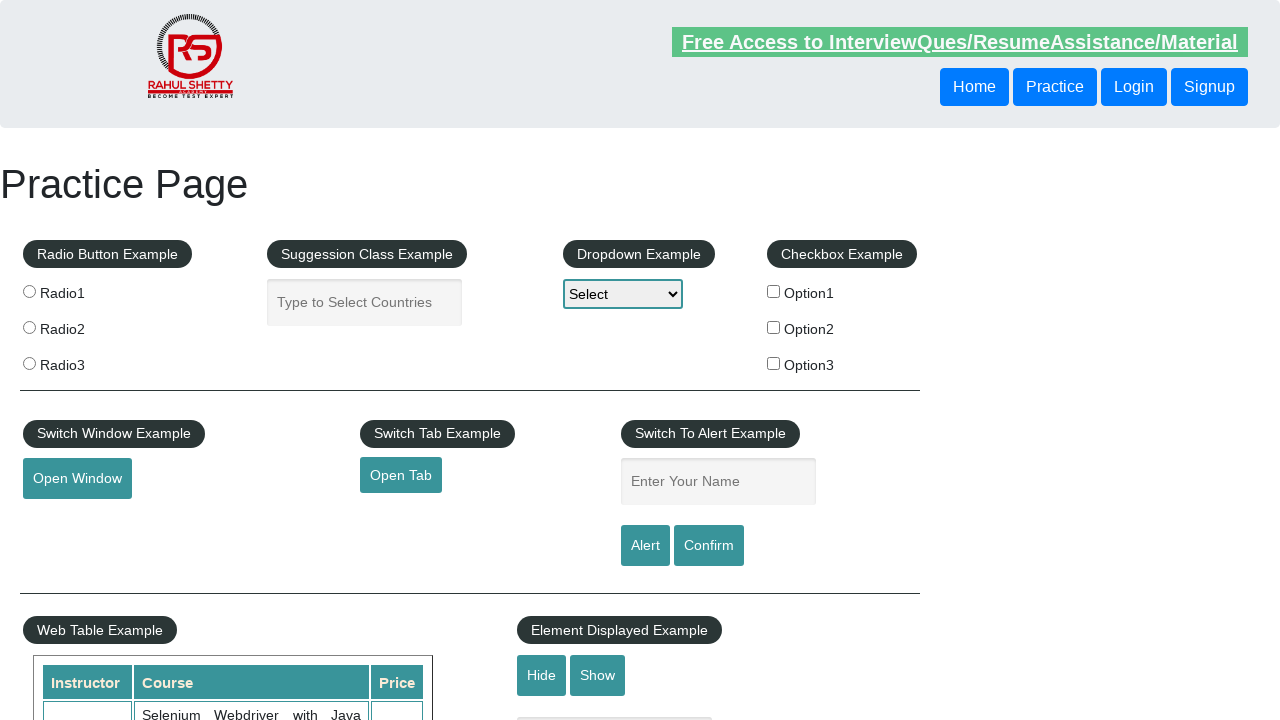

Navigated to automation practice page
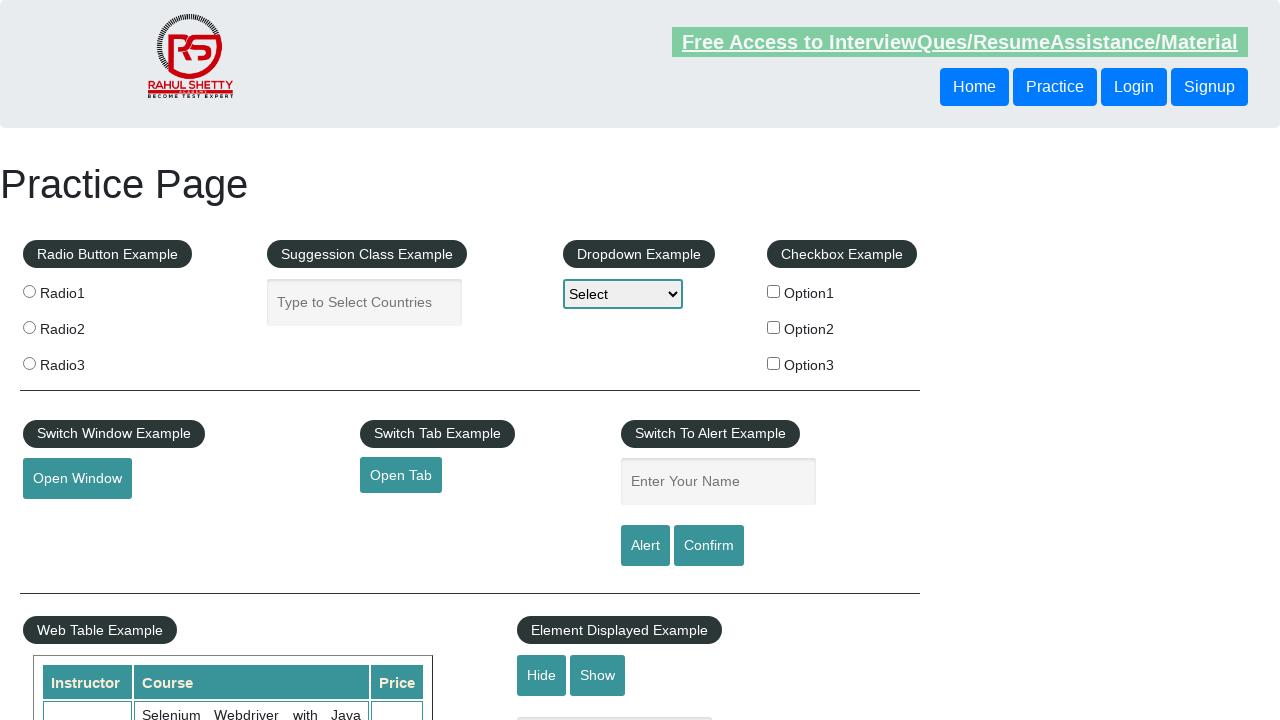

Scrolled down 500 pixels to reveal table
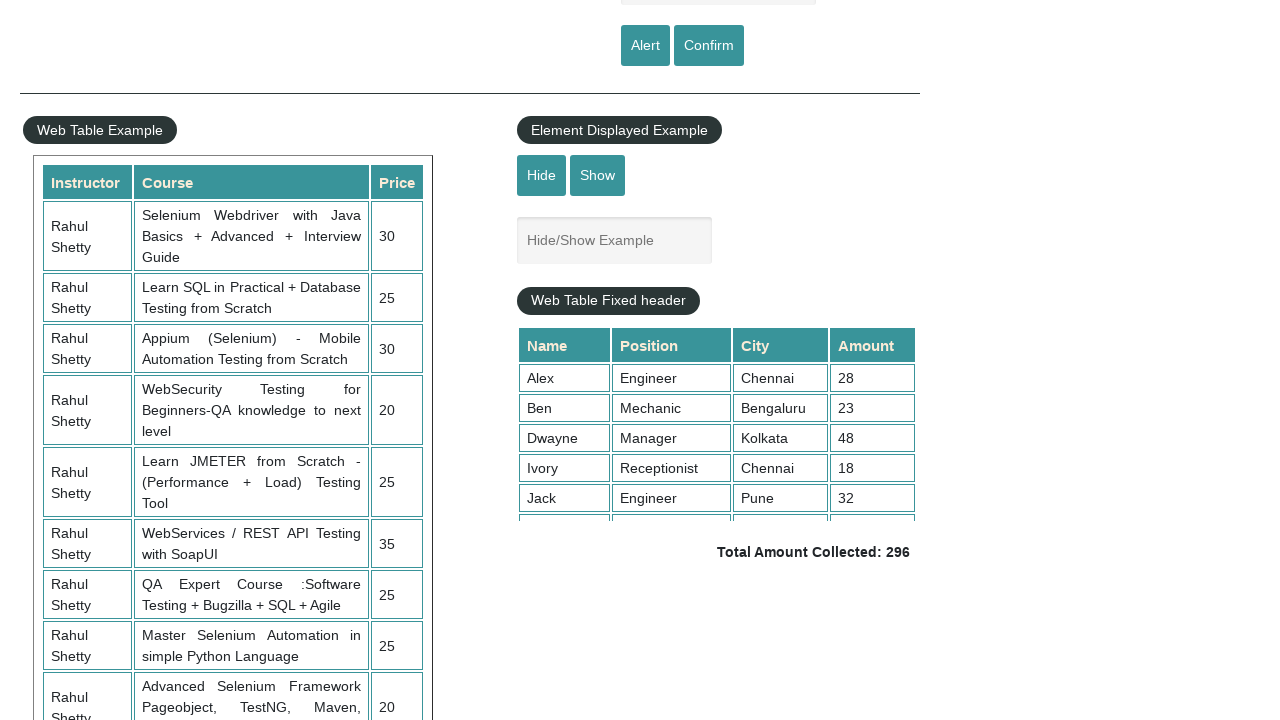

Table with name 'courses' is now visible
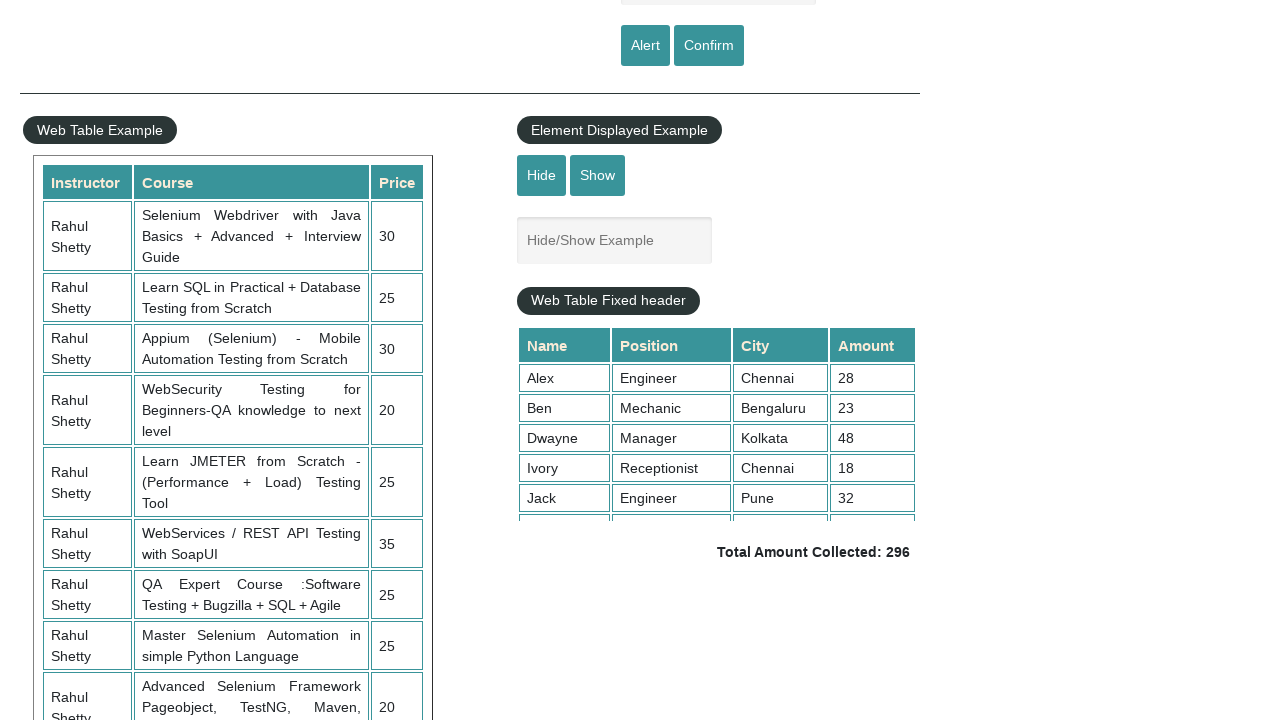

Counted table rows in courses table
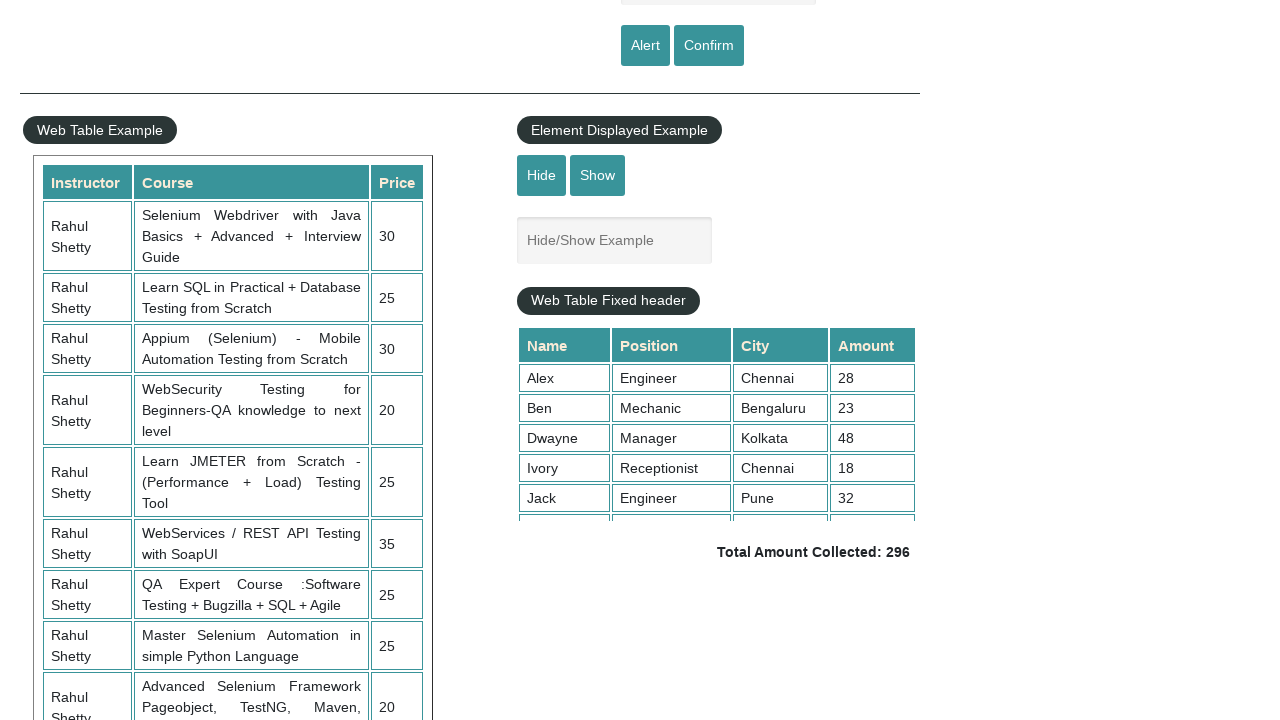

Counted table header columns in courses table
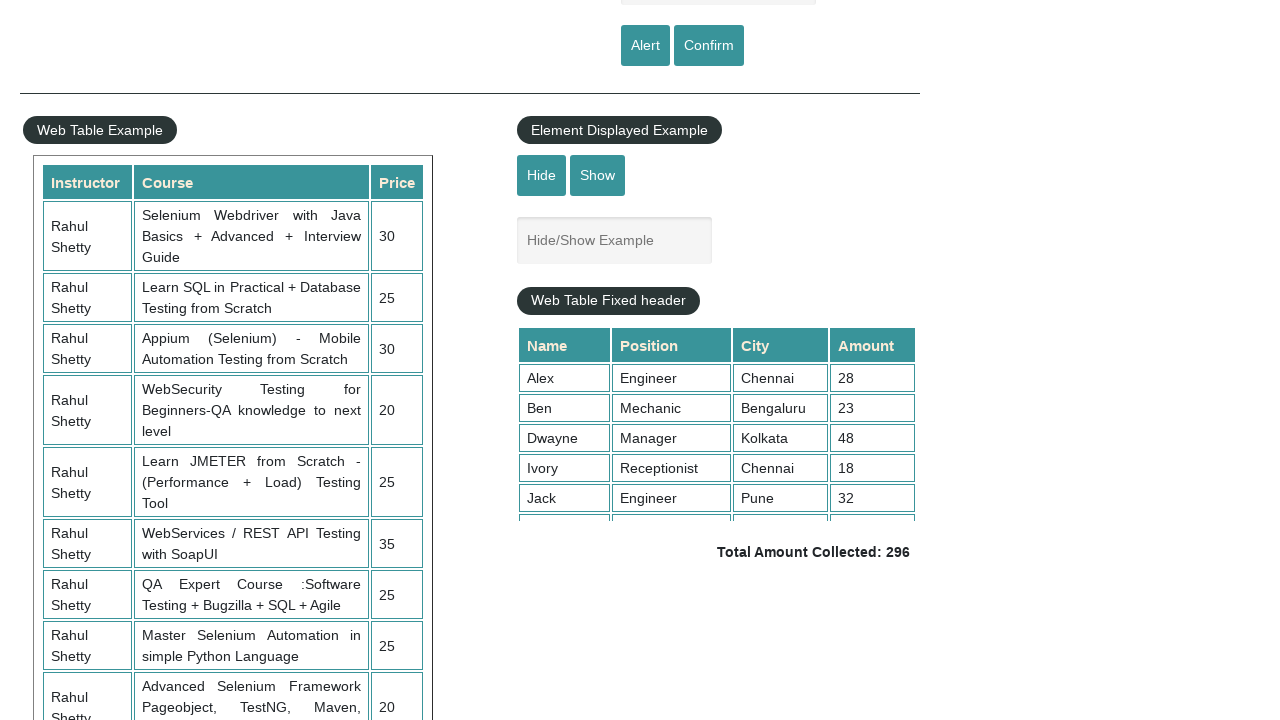

Counted data cells in third row of courses table
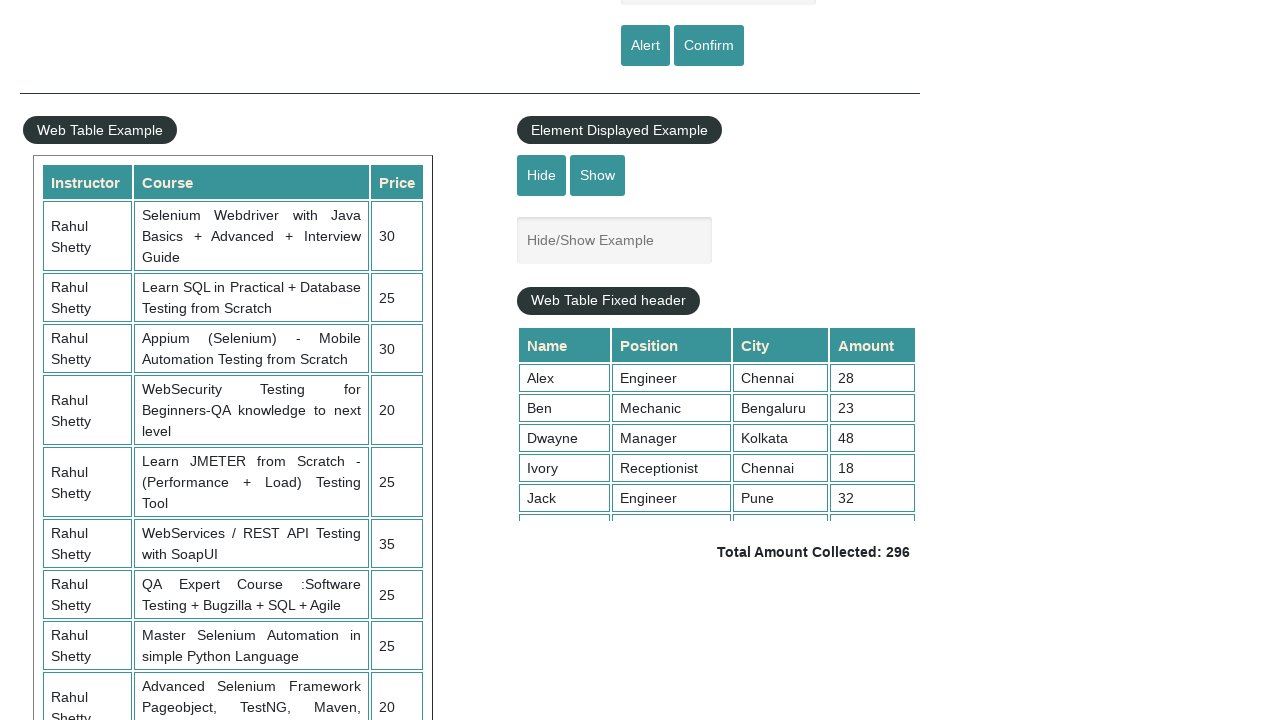

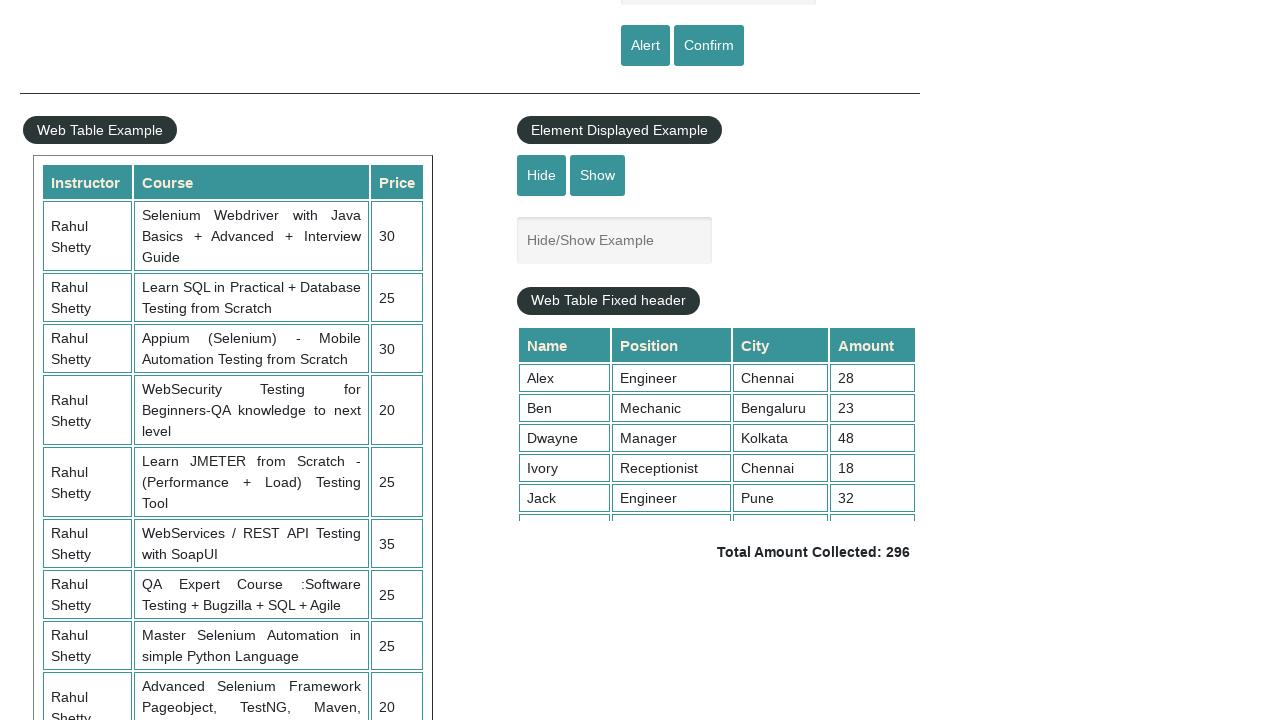